Tests adding a todo item by typing text in the input field and pressing Enter

Starting URL: https://demo.playwright.dev/todomvc/

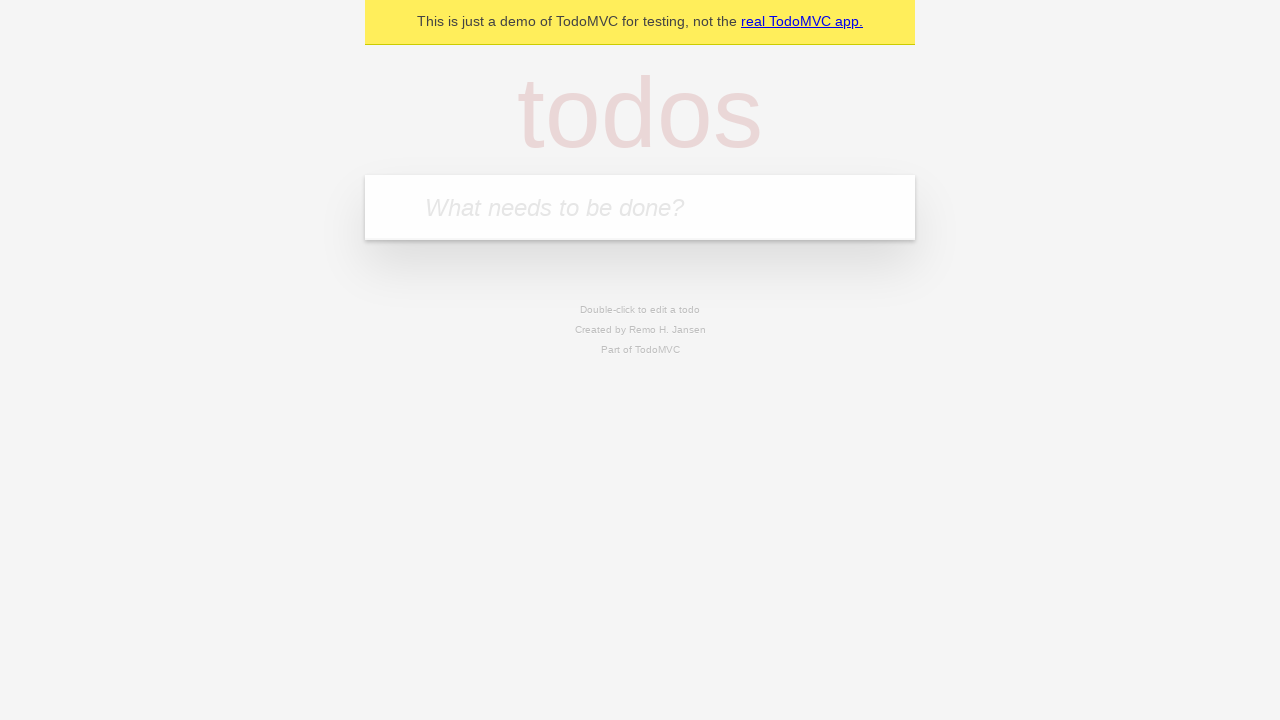

Filled todo input field with '今天学习 Python' on input.new-todo
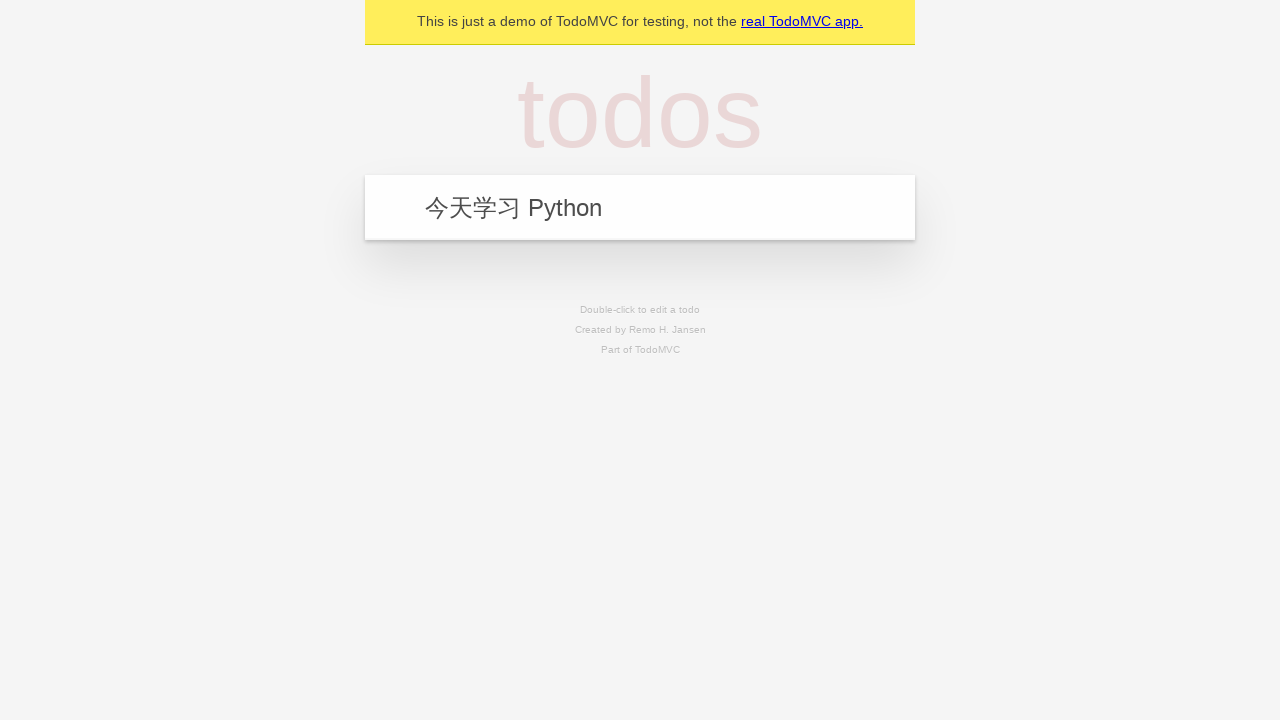

Pressed Enter to submit the todo item on input.new-todo
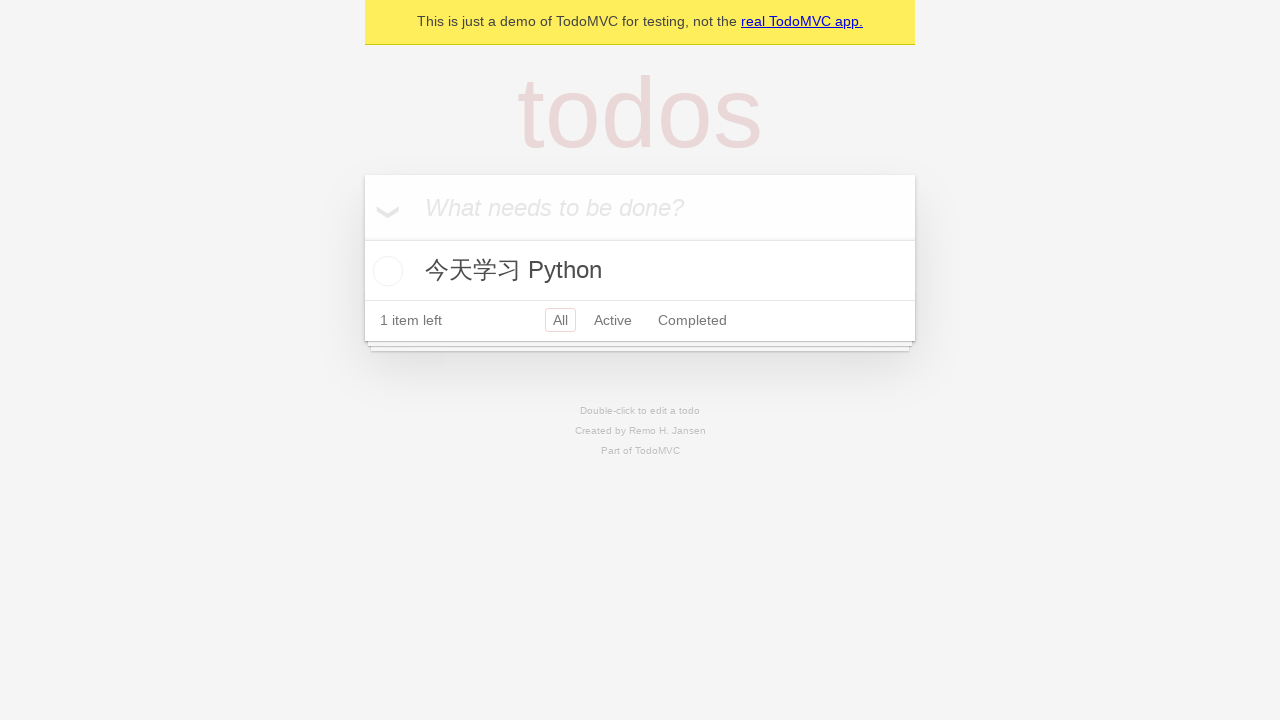

Todo item appeared in the list
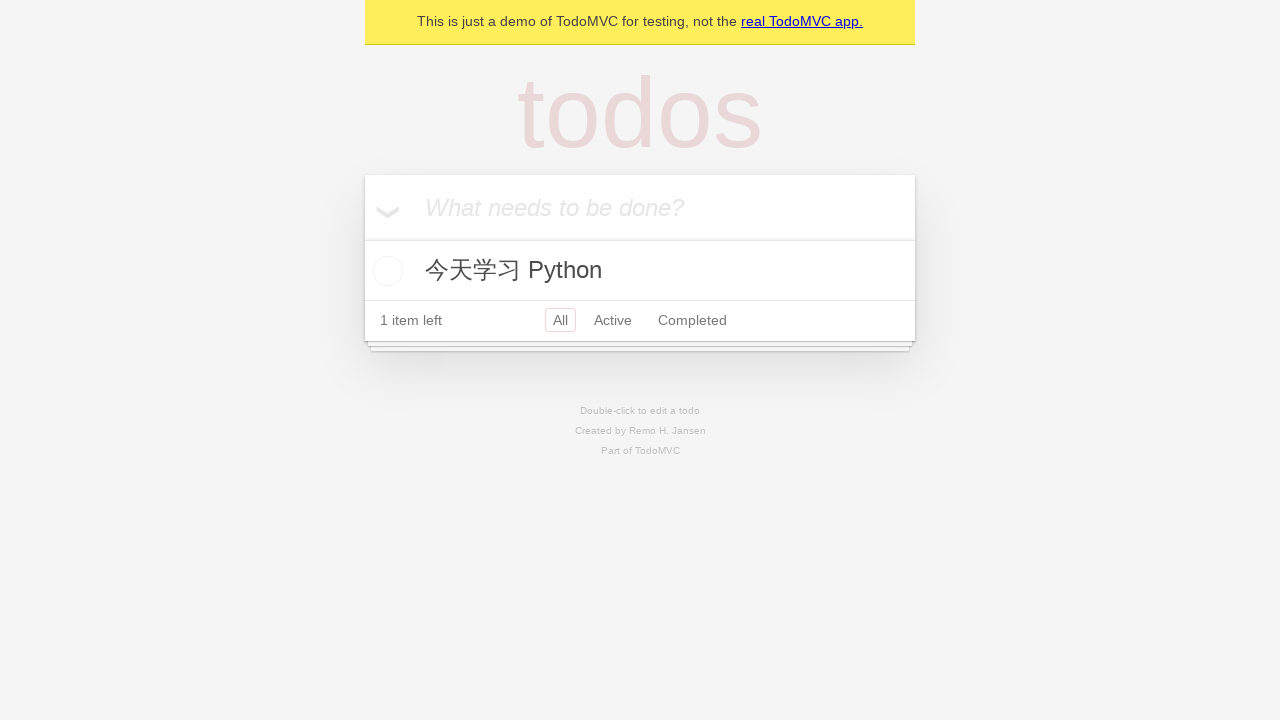

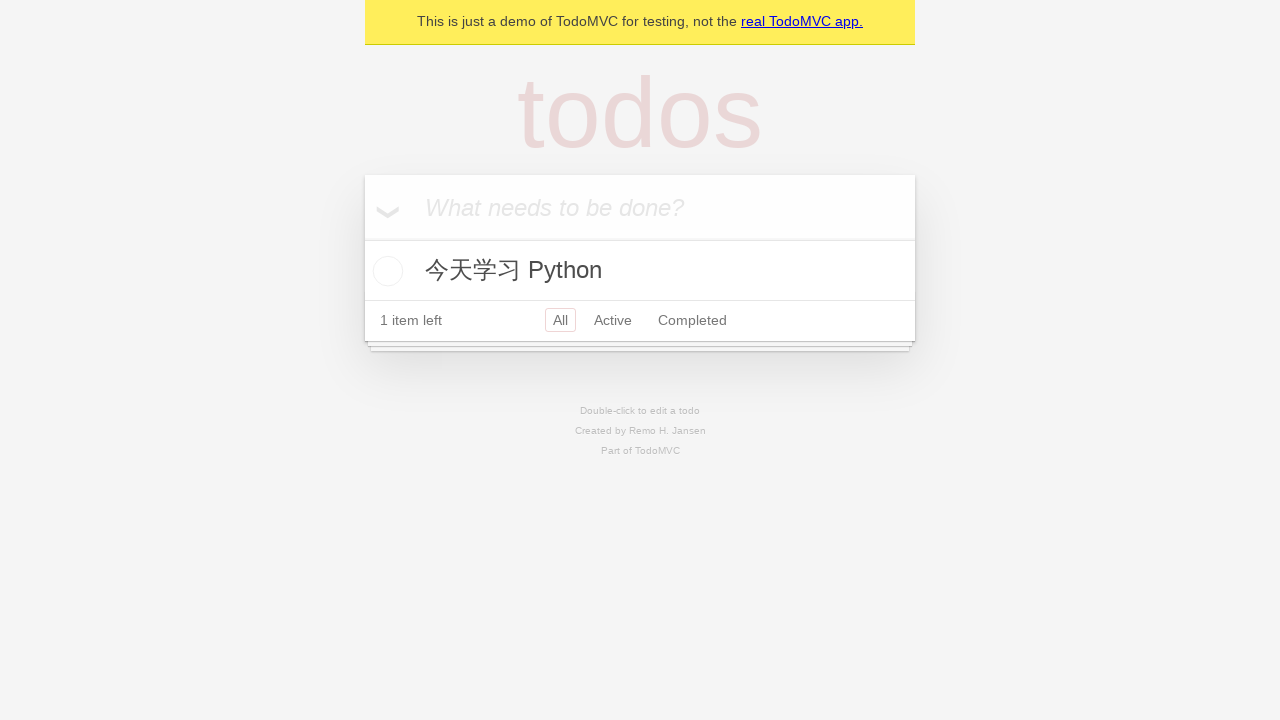